Navigates to the blogs page and verifies it loads.

Starting URL: https://www.mindrisers.com.np/blogs

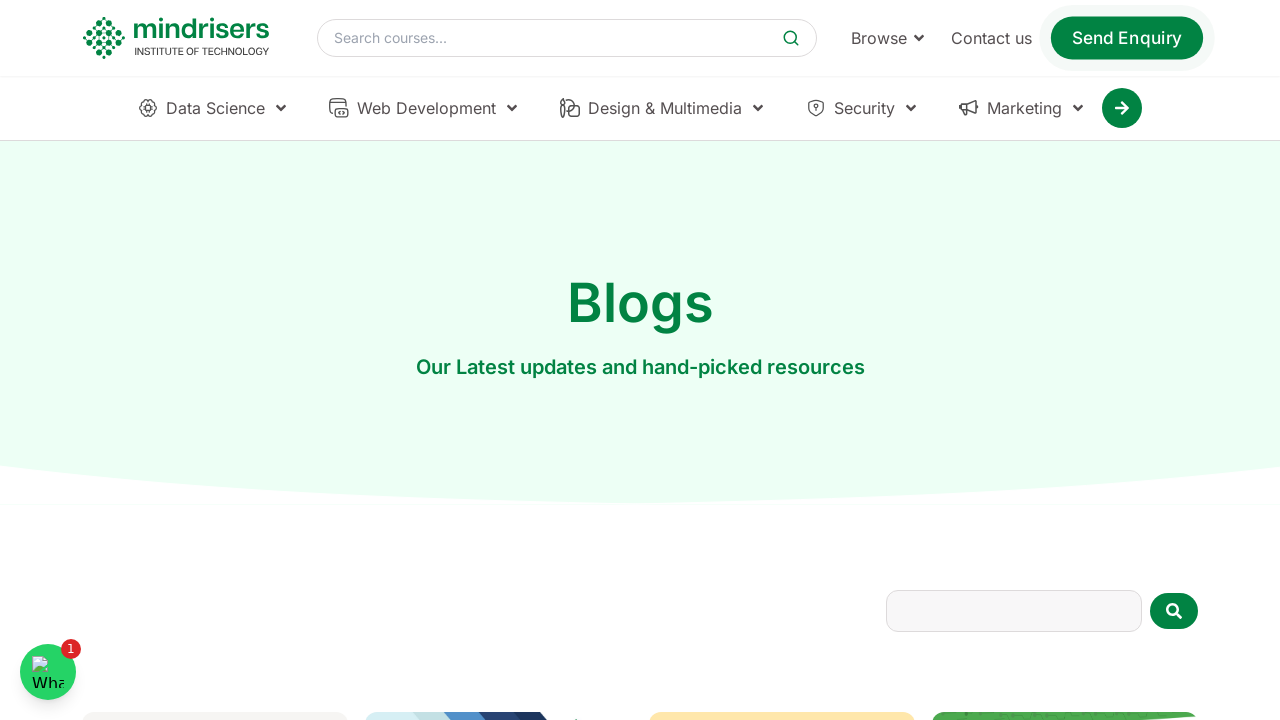

Navigated to https://www.mindrisers.com.np/blogs and waited for DOM content to load
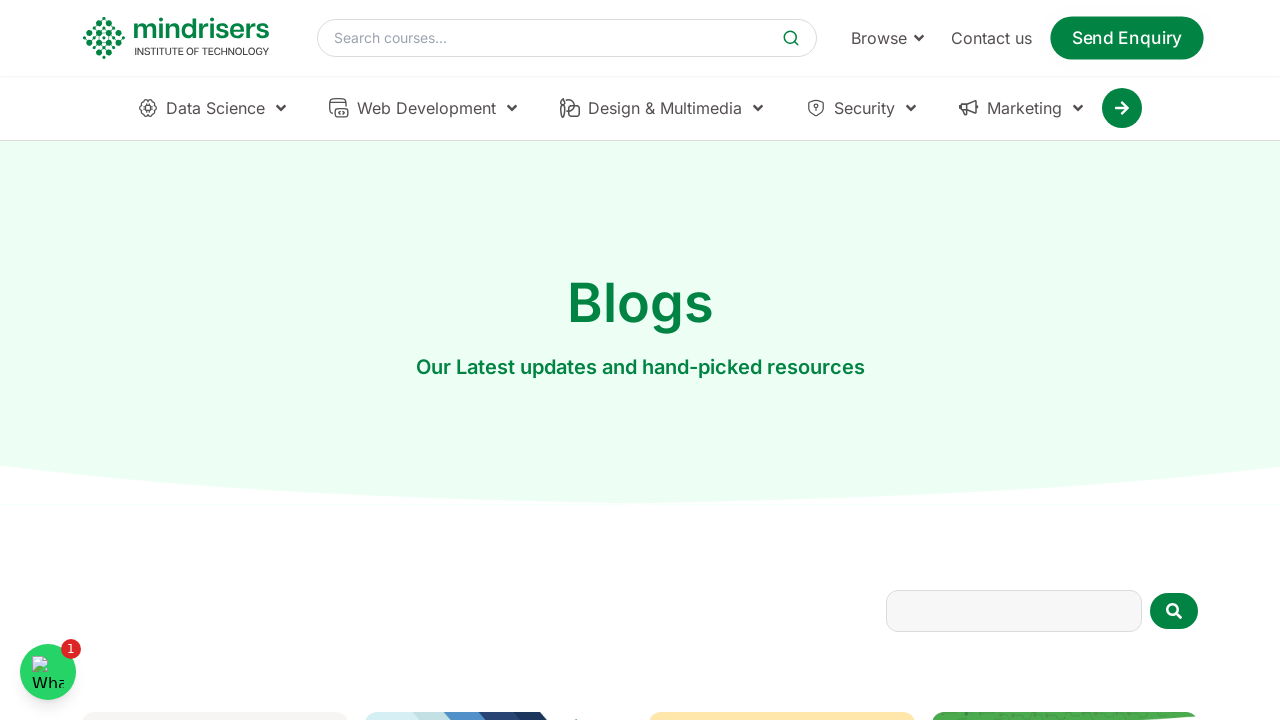

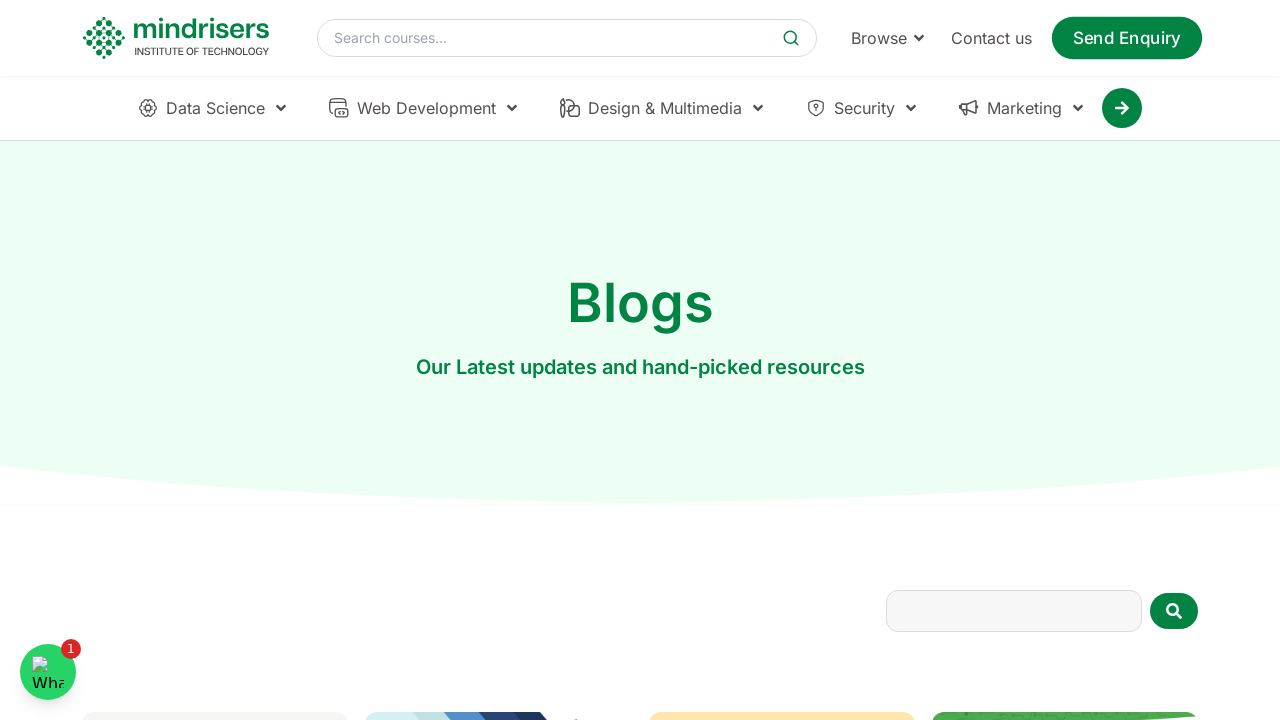